Tests verification functionality by clicking a verify button and checking for success message

Starting URL: http://suninjuly.github.io/wait1.html

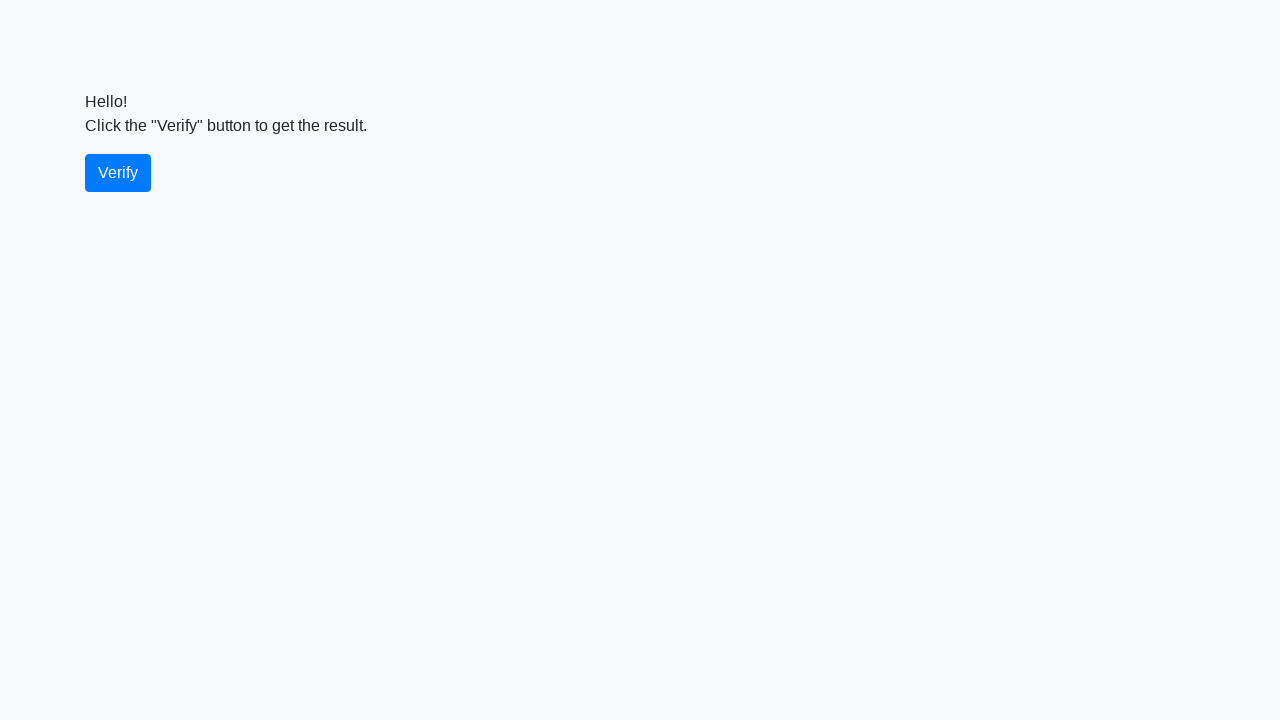

Clicked the verify button at (118, 173) on #verify
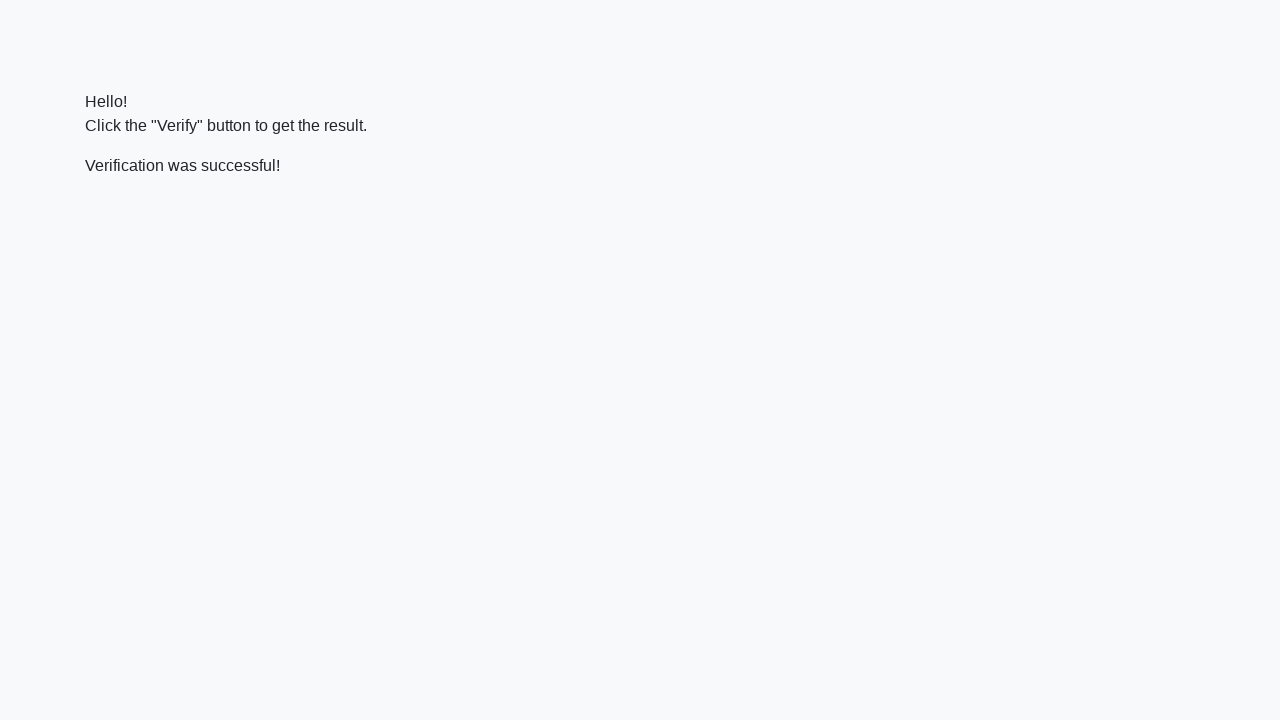

Waited for verify message element to appear
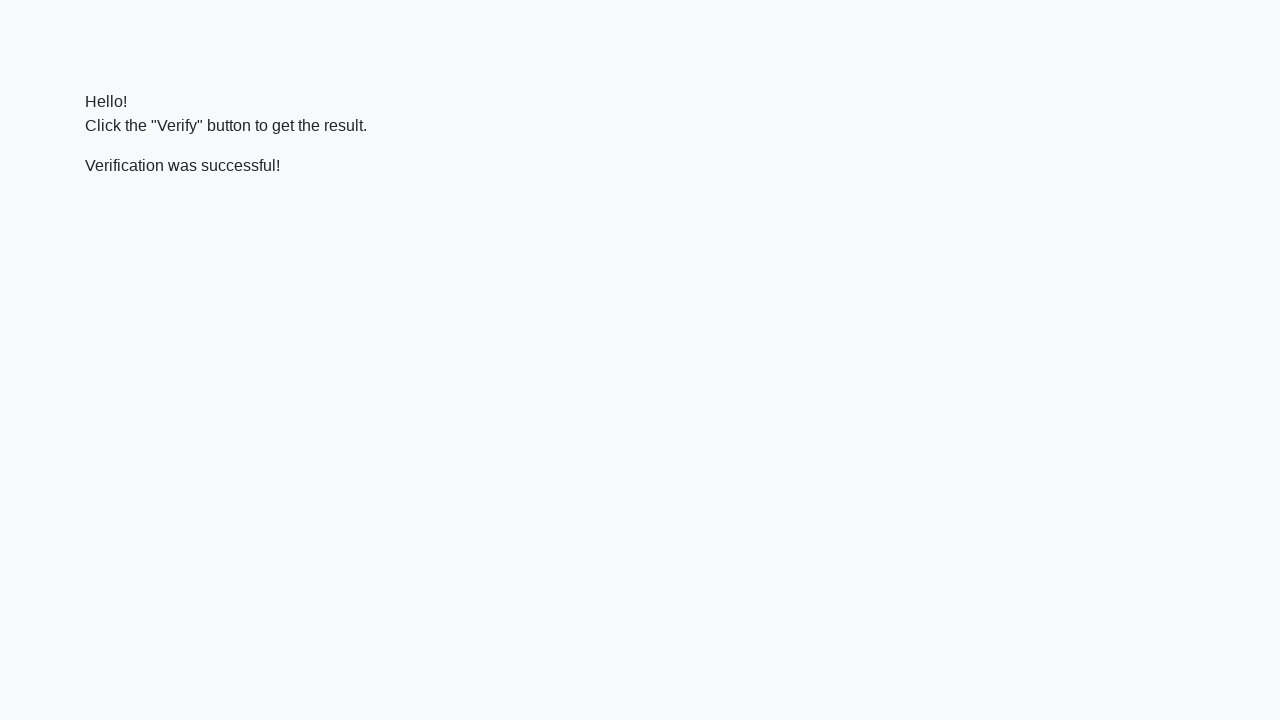

Retrieved text content from verify message element
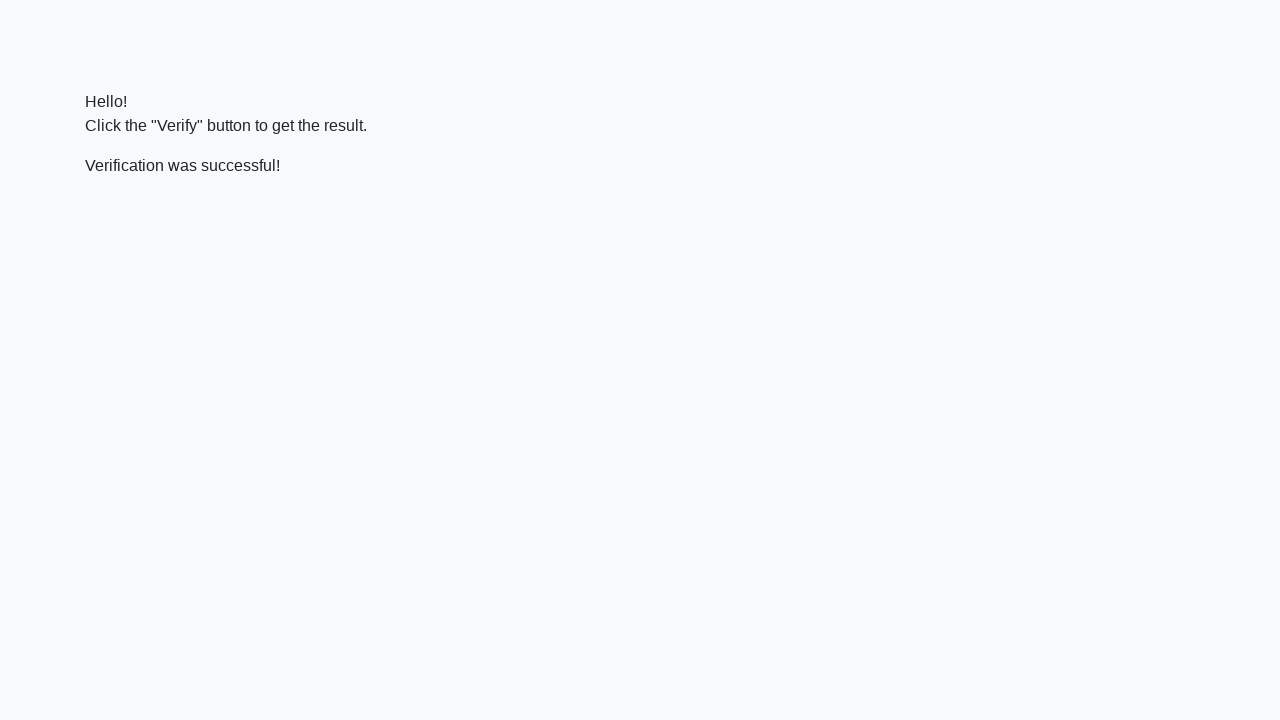

Verified success message matches expected text: 'Verification was successful!'
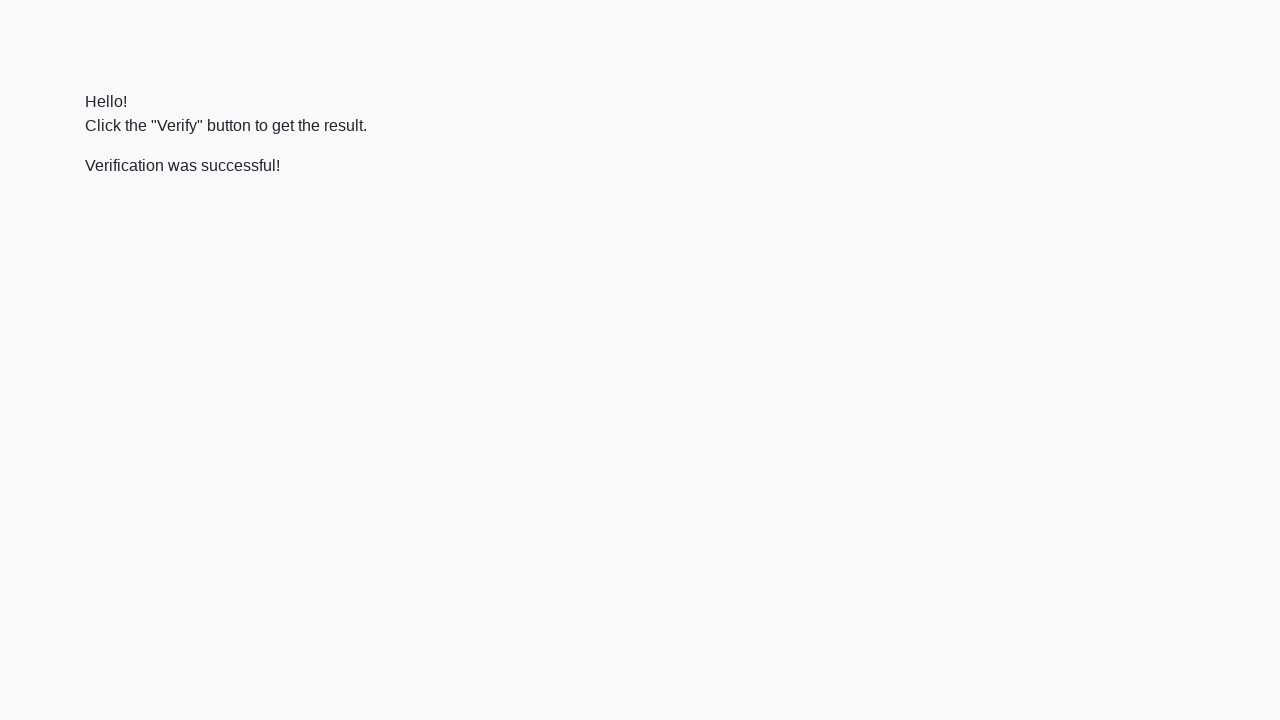

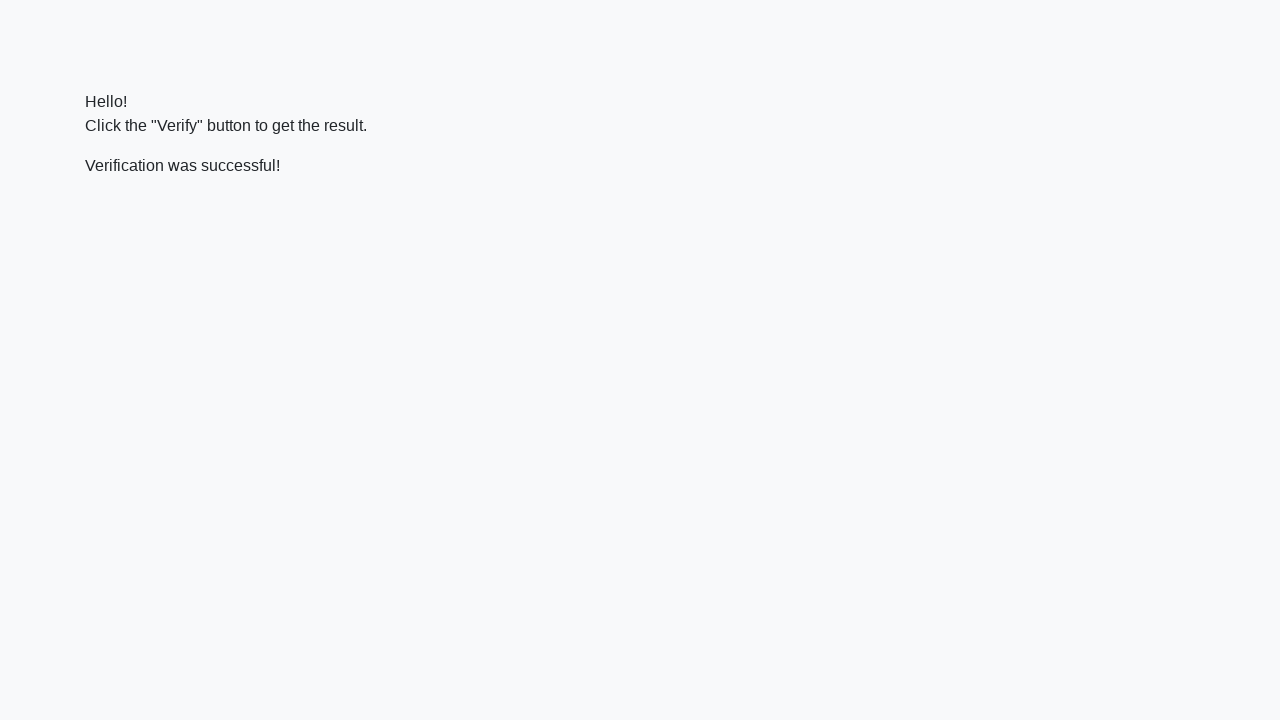